Mocks the fruits API endpoint to return strawberry data, then navigates to the page and verifies that "Strawberry" text is displayed

Starting URL: https://demo.playwright.dev/api-mocking

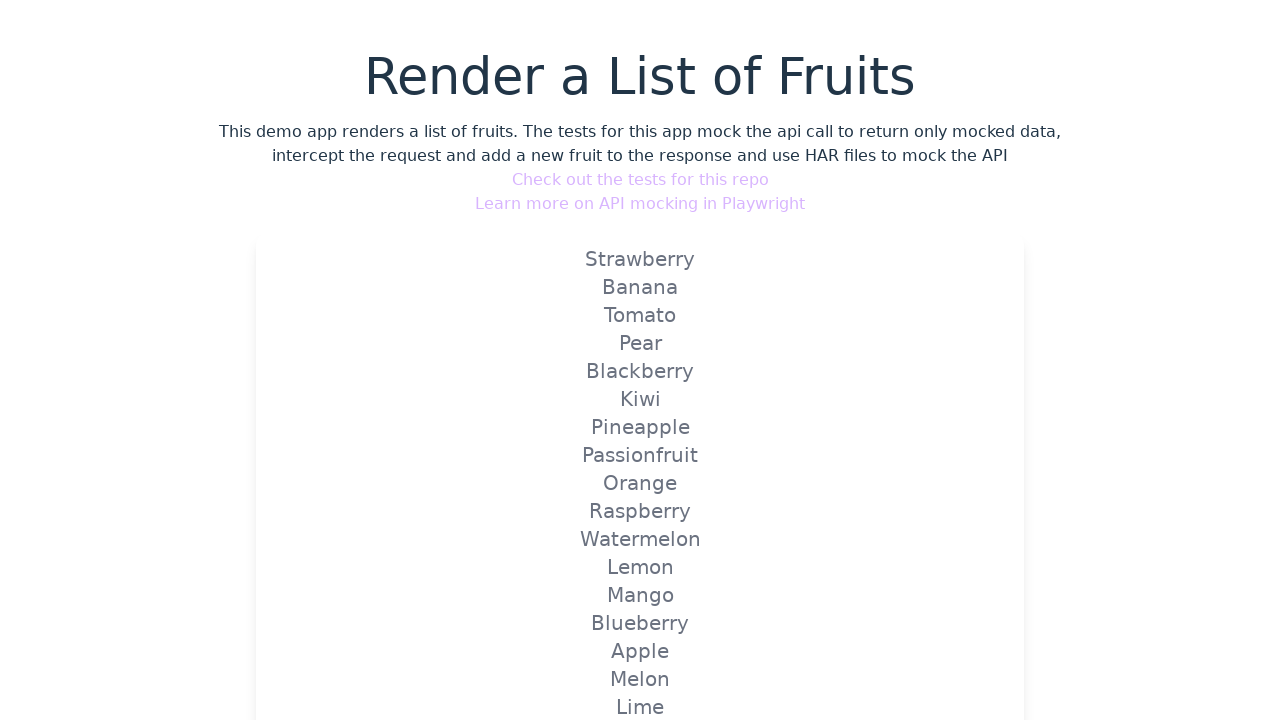

Mocked fruits API endpoint to return strawberry data
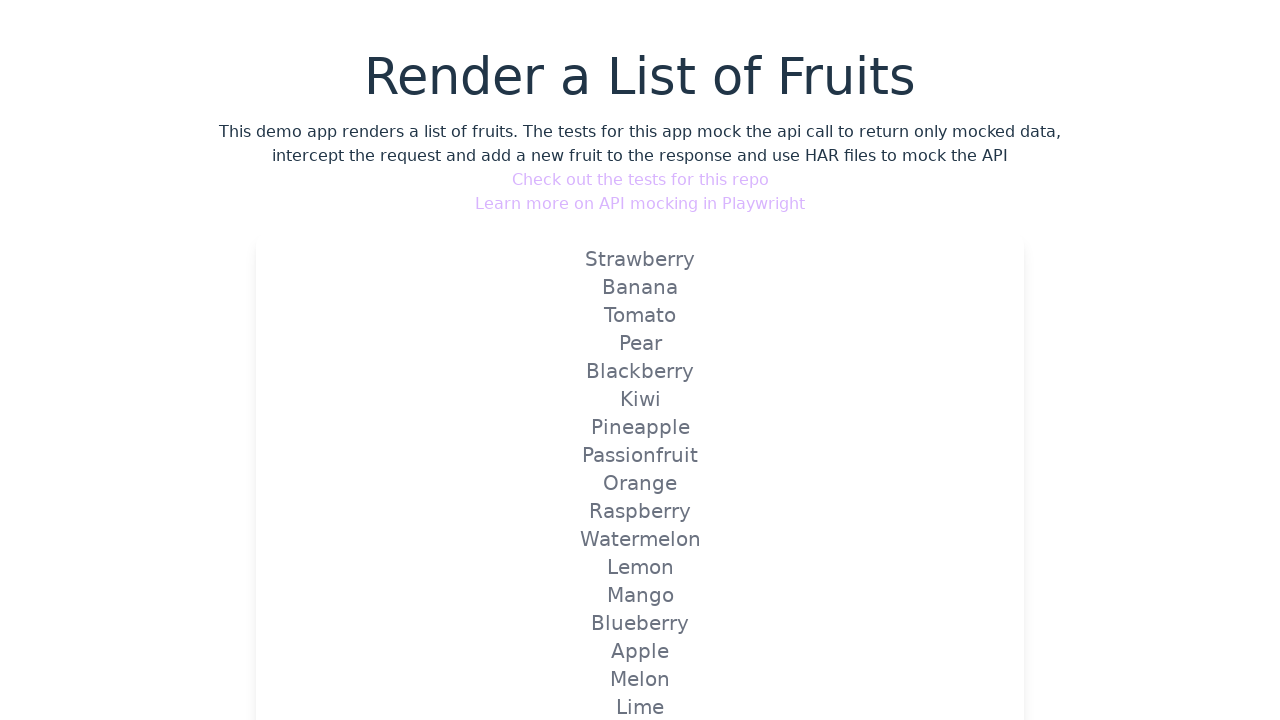

Navigated to API mocking demo page
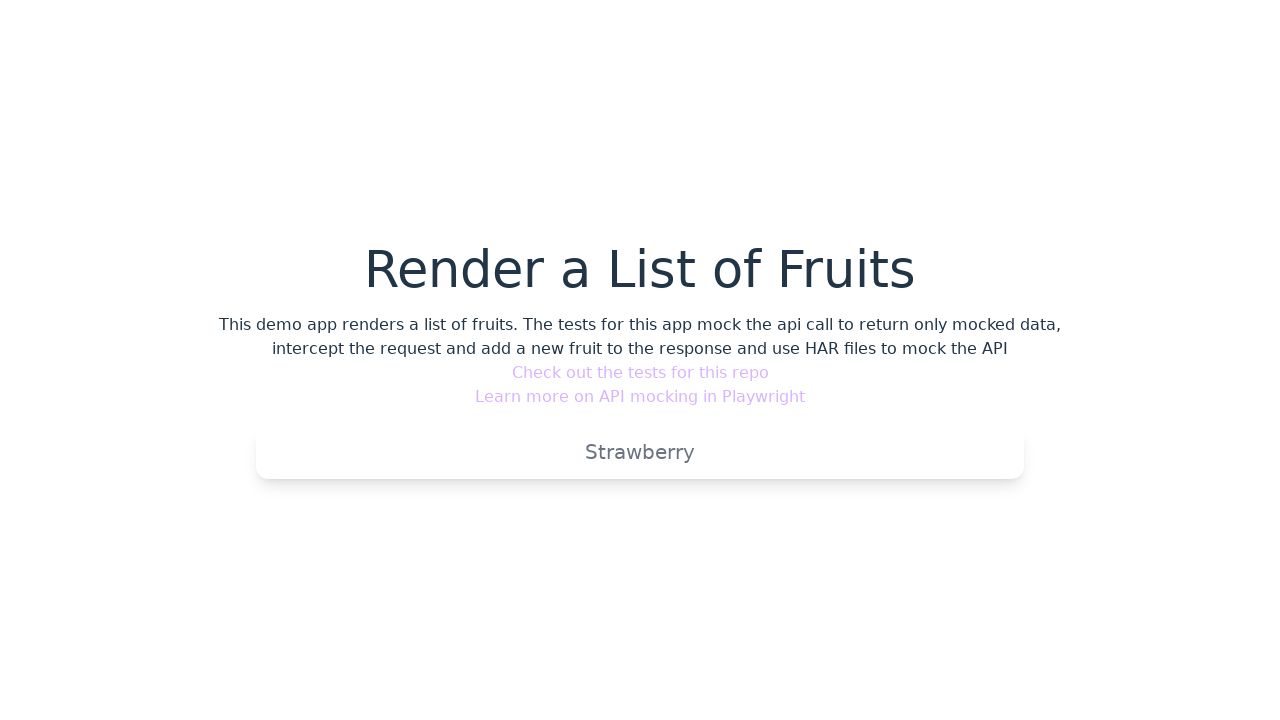

Verified that 'Strawberry' text is displayed on the page
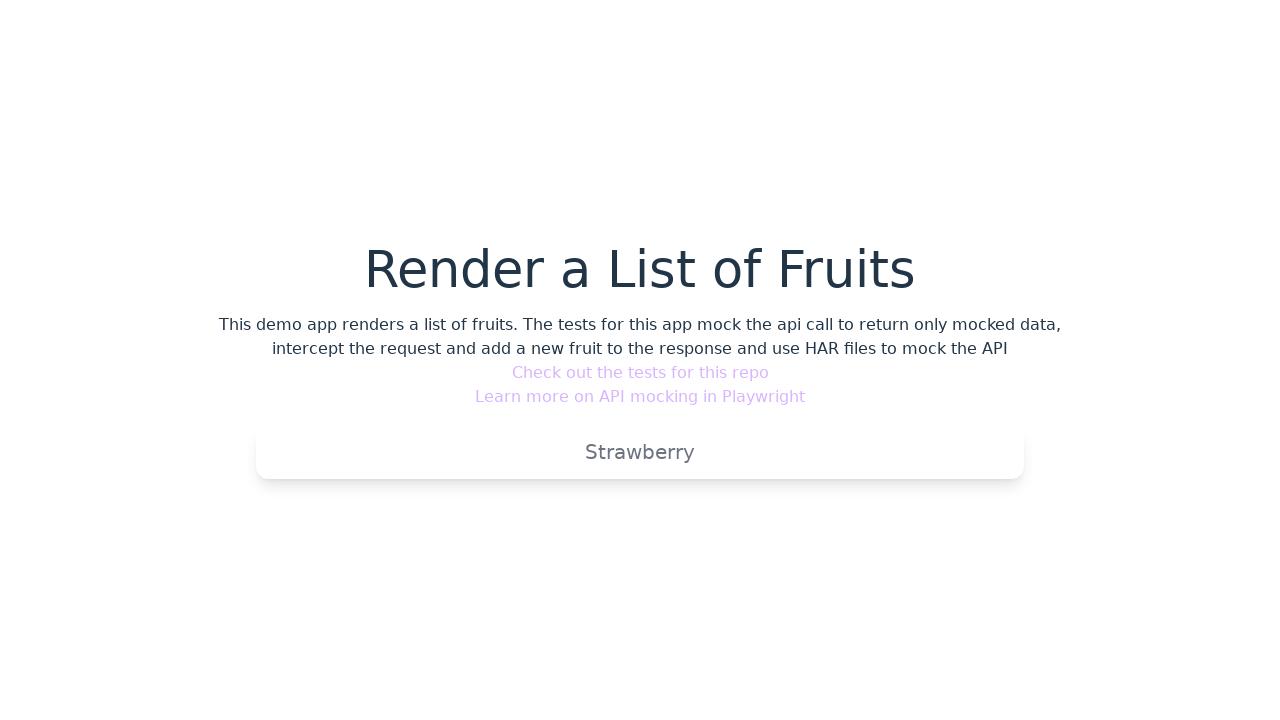

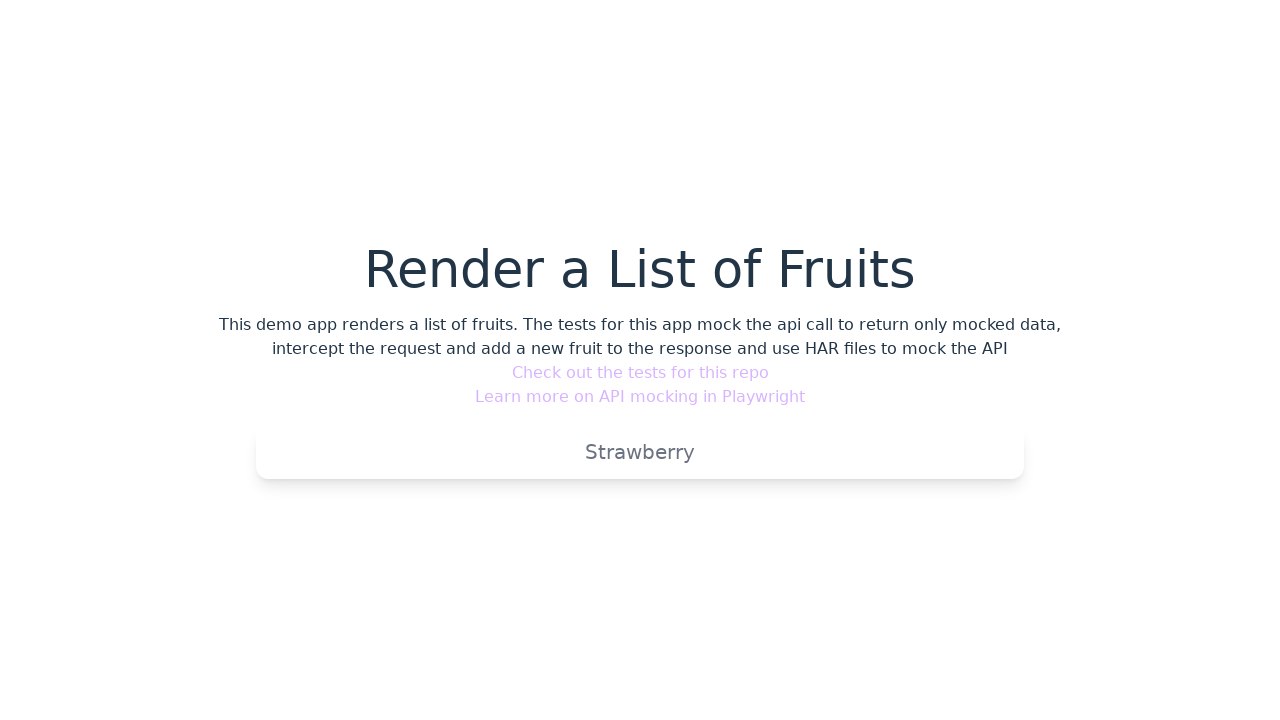